Tests checkbox functionality on a practice automation page by finding all checkboxes and clicking each one sequentially.

Starting URL: https://www.rahulshettyacademy.com/AutomationPractice/

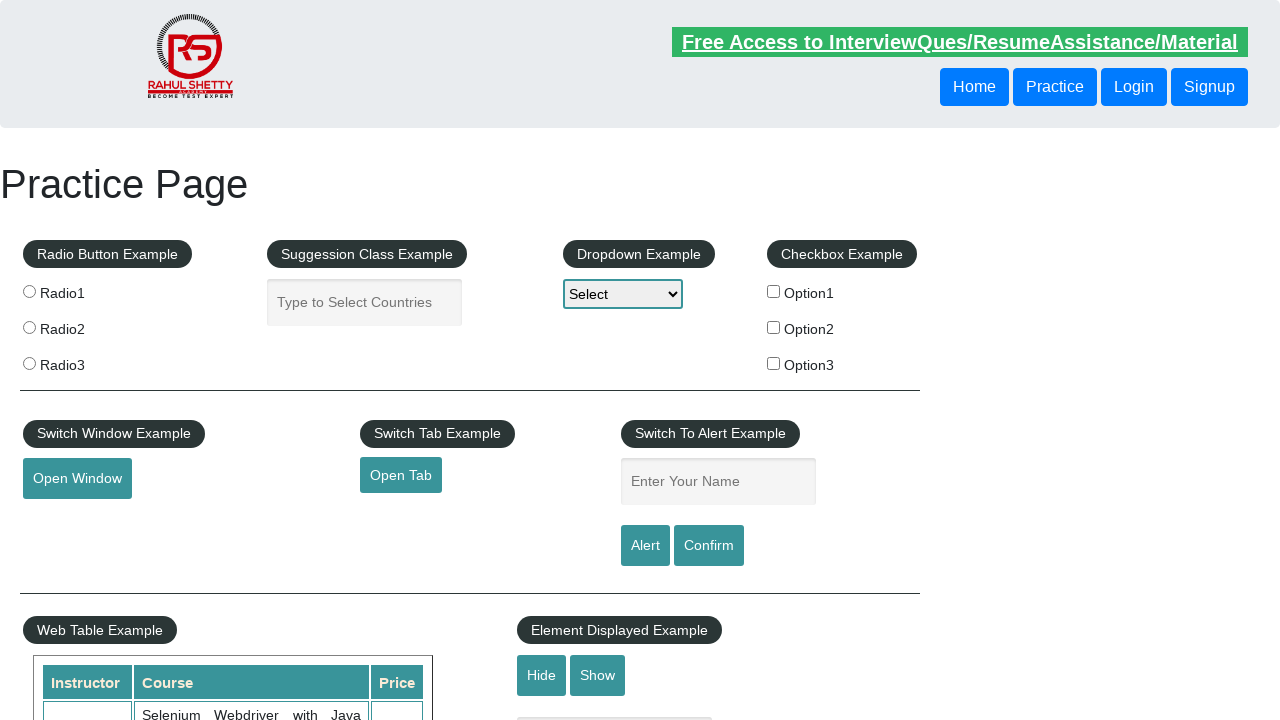

Waited for checkboxes to load on the automation practice page
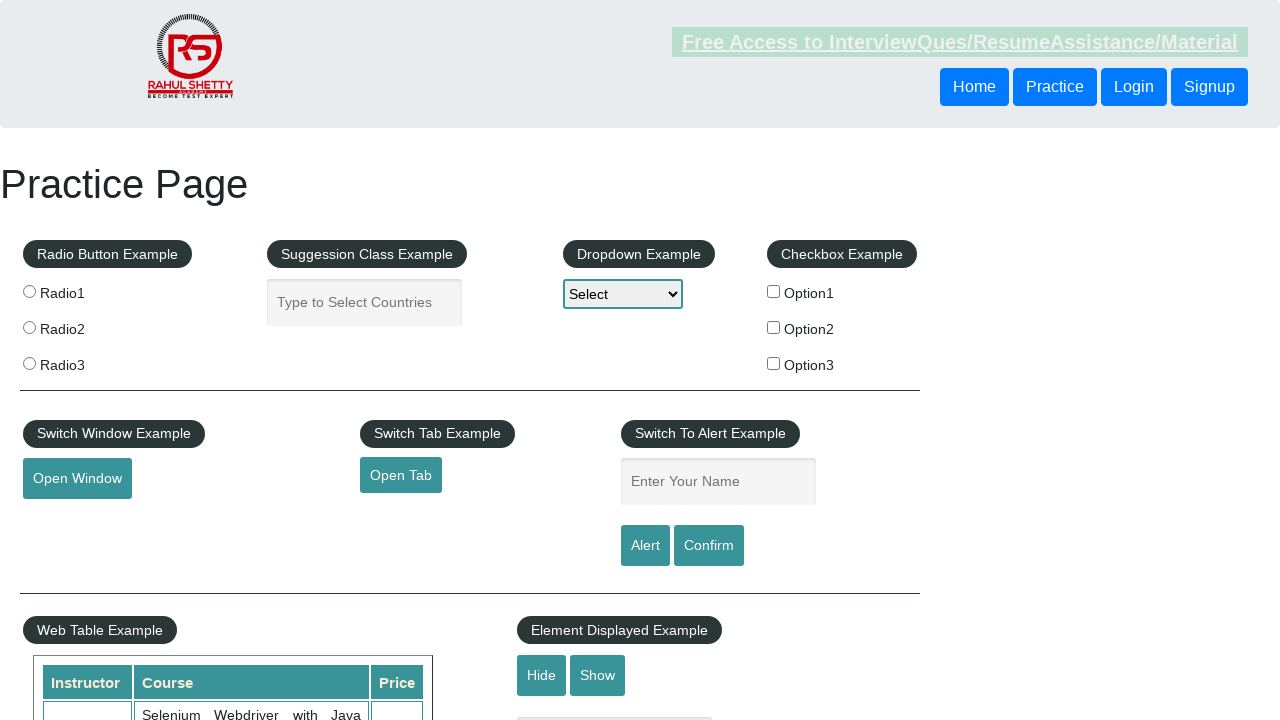

Located all checkboxes on the page using XPath
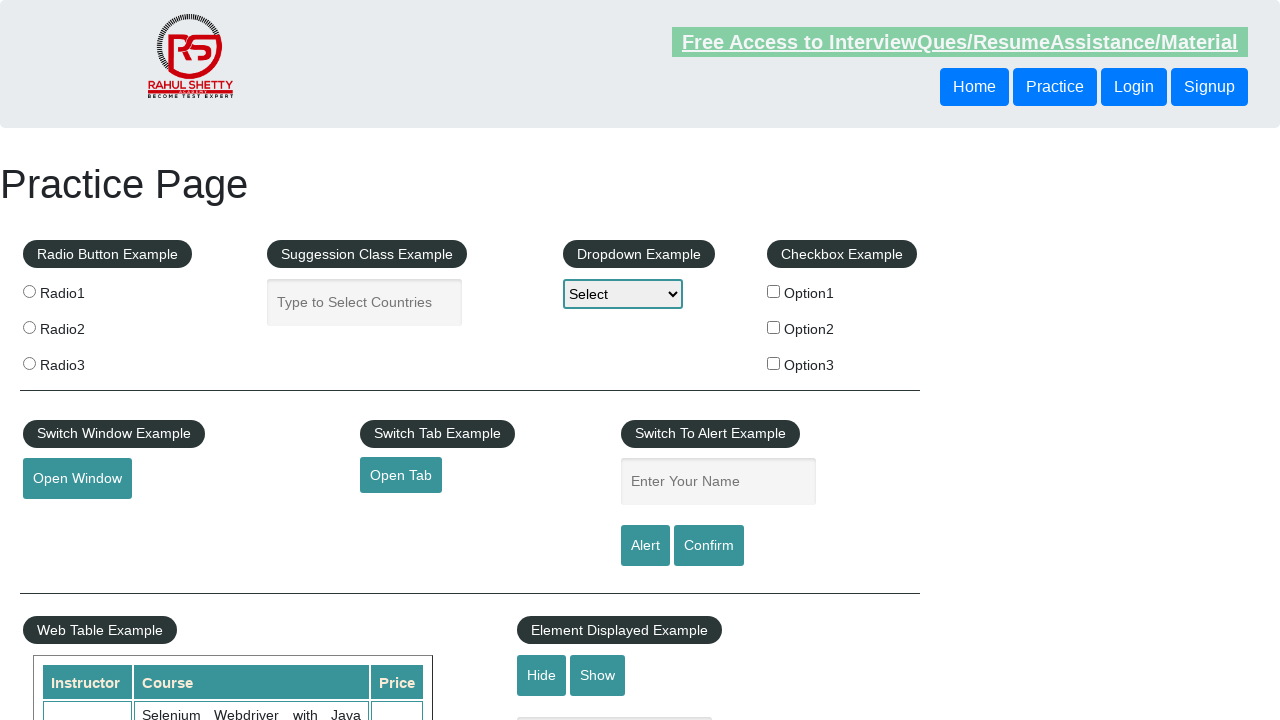

Found 3 checkboxes on the page
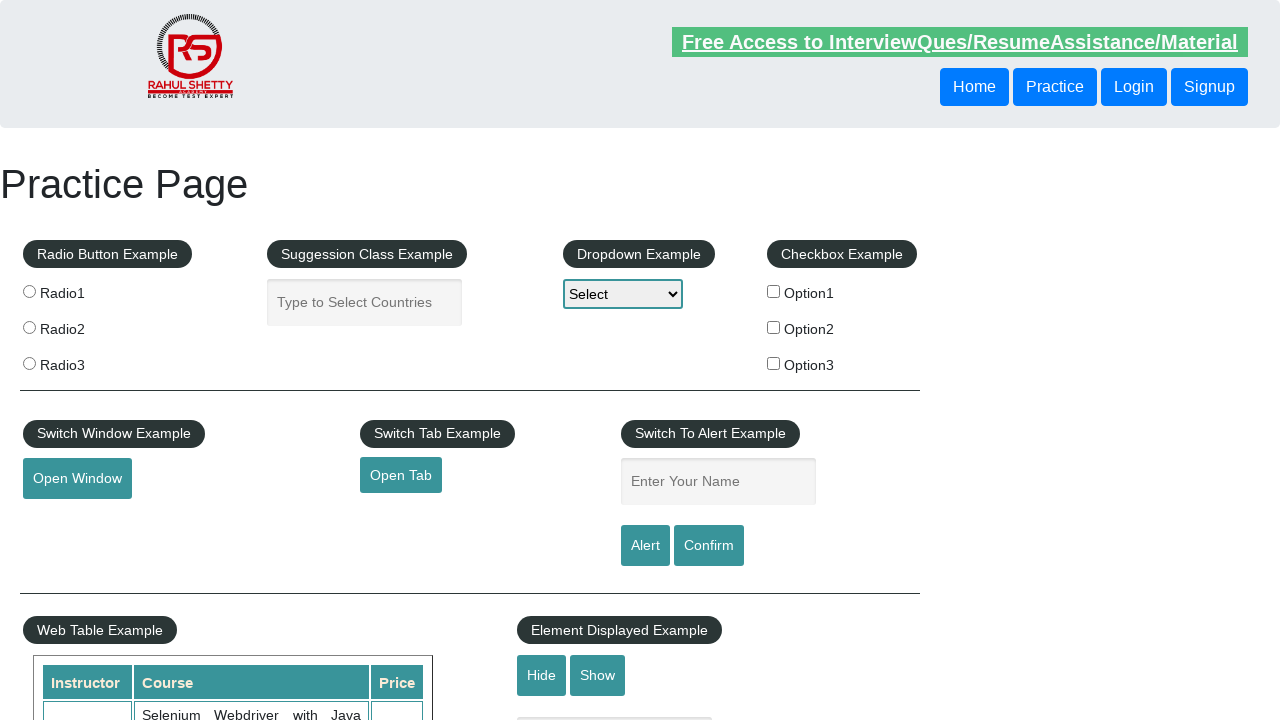

Clicked checkbox 1 of 3 at (774, 291) on input[type='checkbox'] >> nth=0
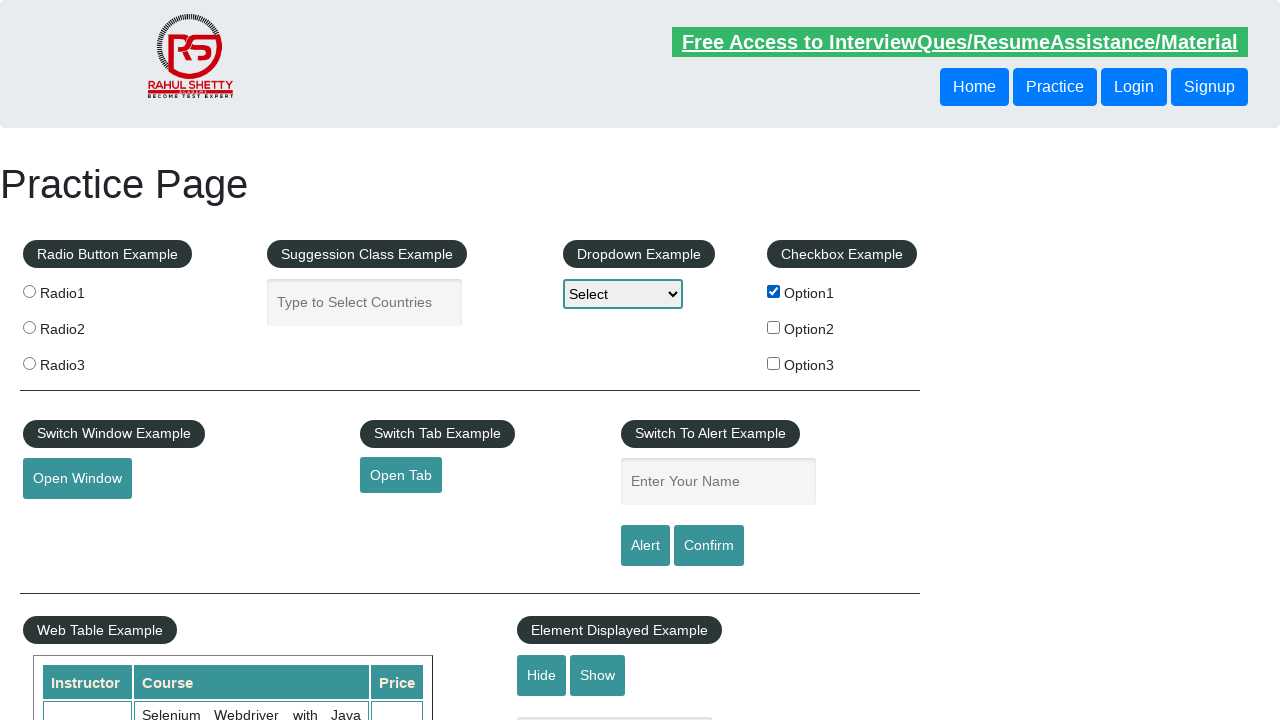

Waited 1 second after clicking checkbox 1
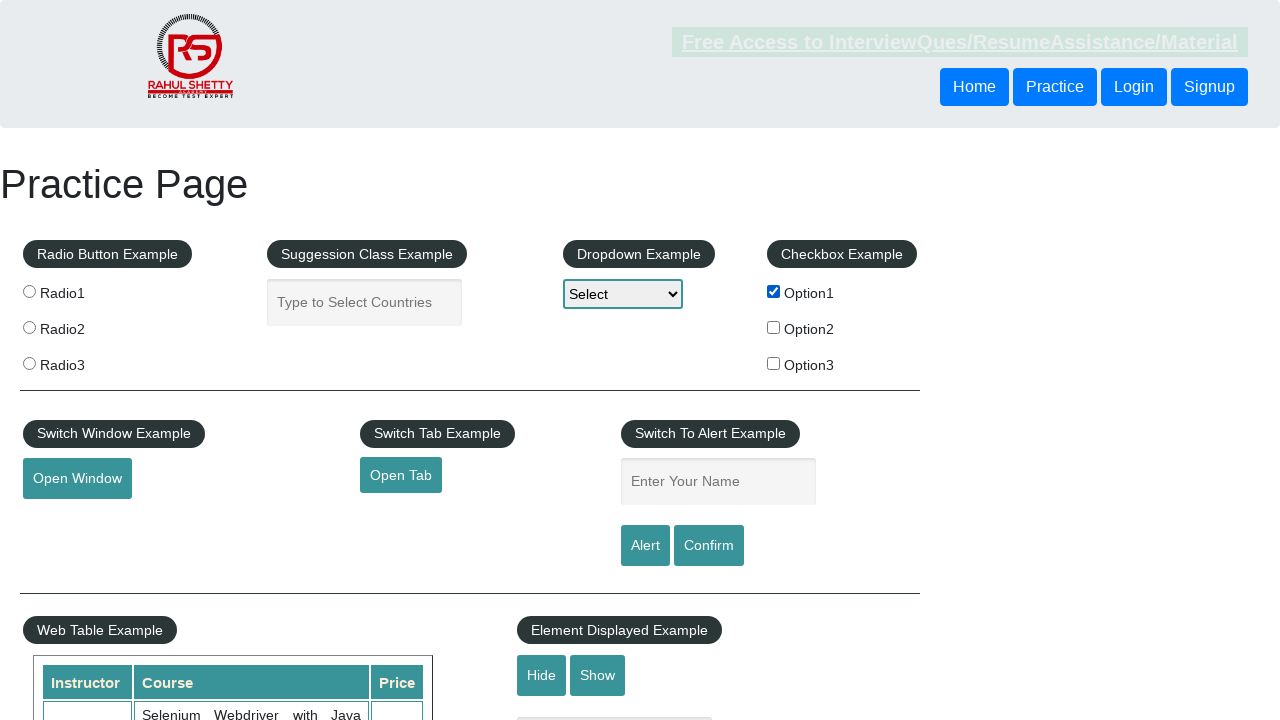

Clicked checkbox 2 of 3 at (774, 327) on input[type='checkbox'] >> nth=1
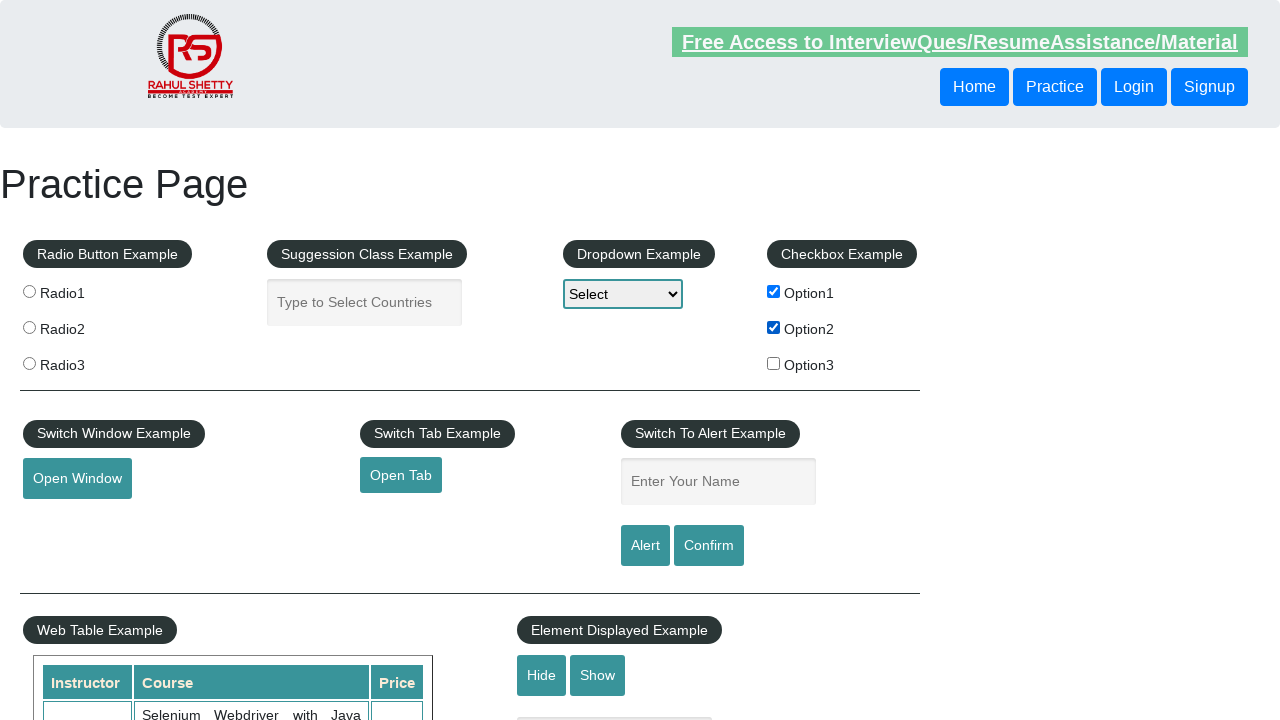

Waited 1 second after clicking checkbox 2
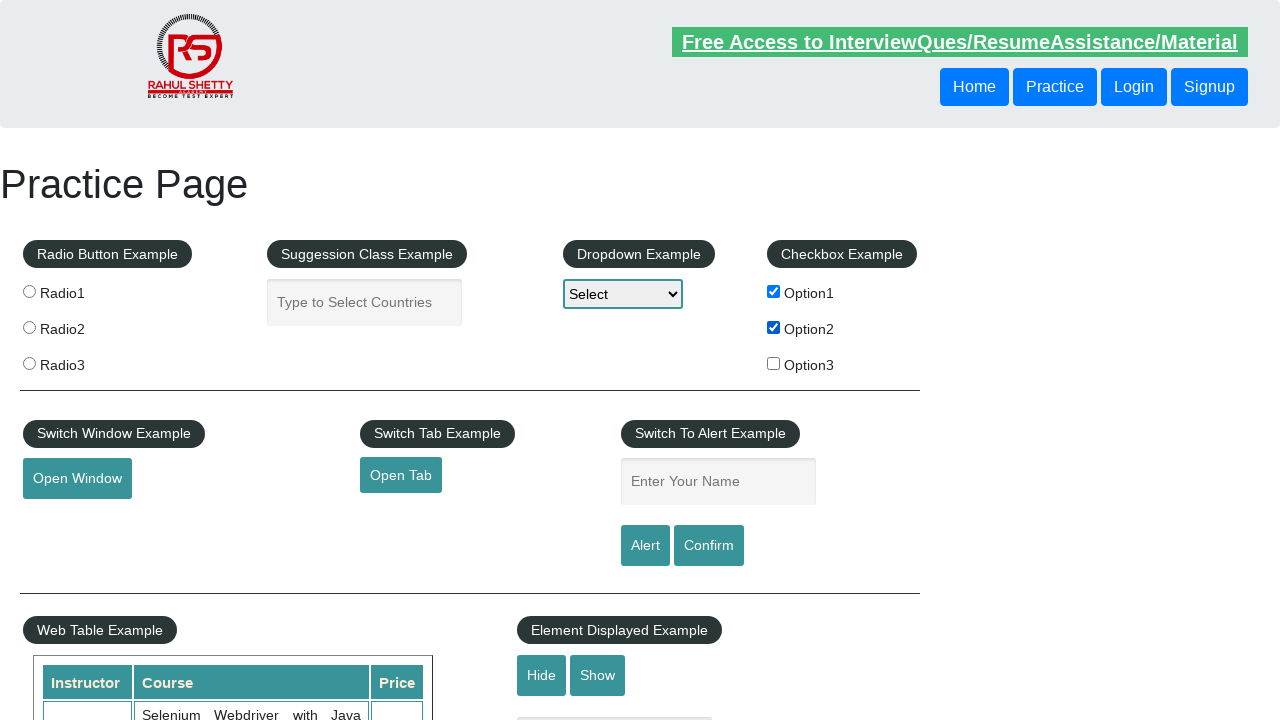

Clicked checkbox 3 of 3 at (774, 363) on input[type='checkbox'] >> nth=2
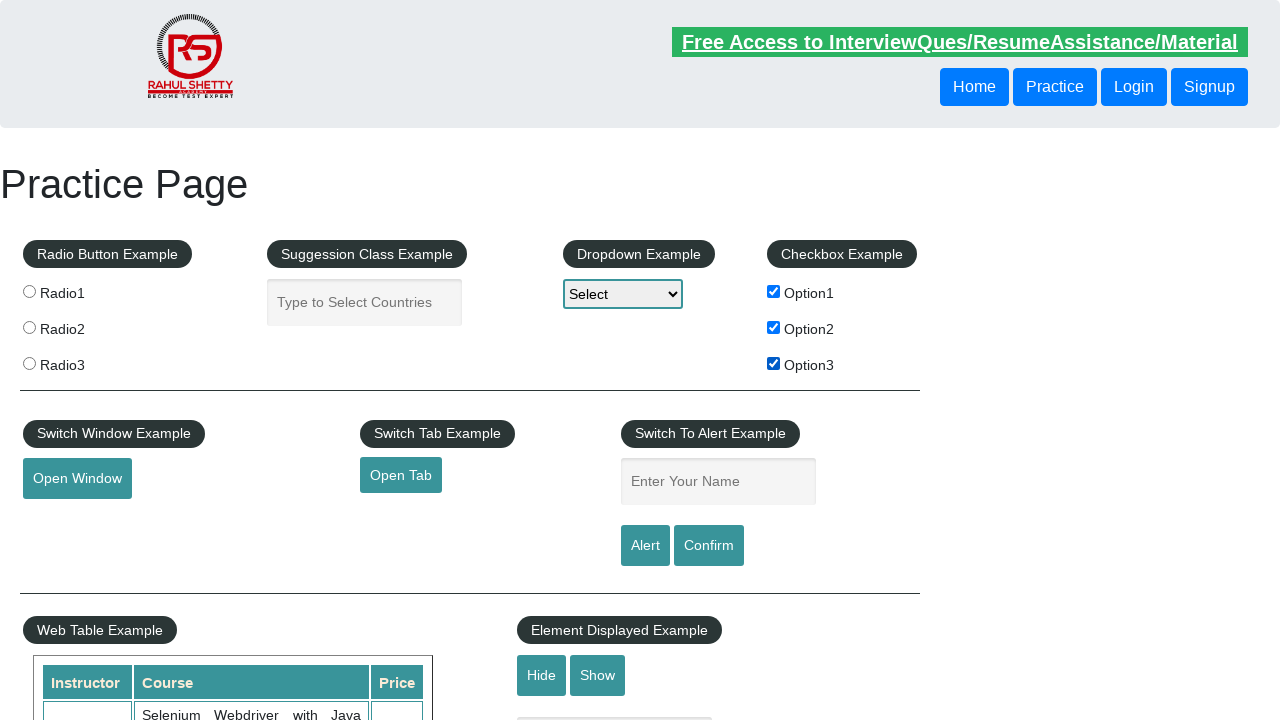

Waited 1 second after clicking checkbox 3
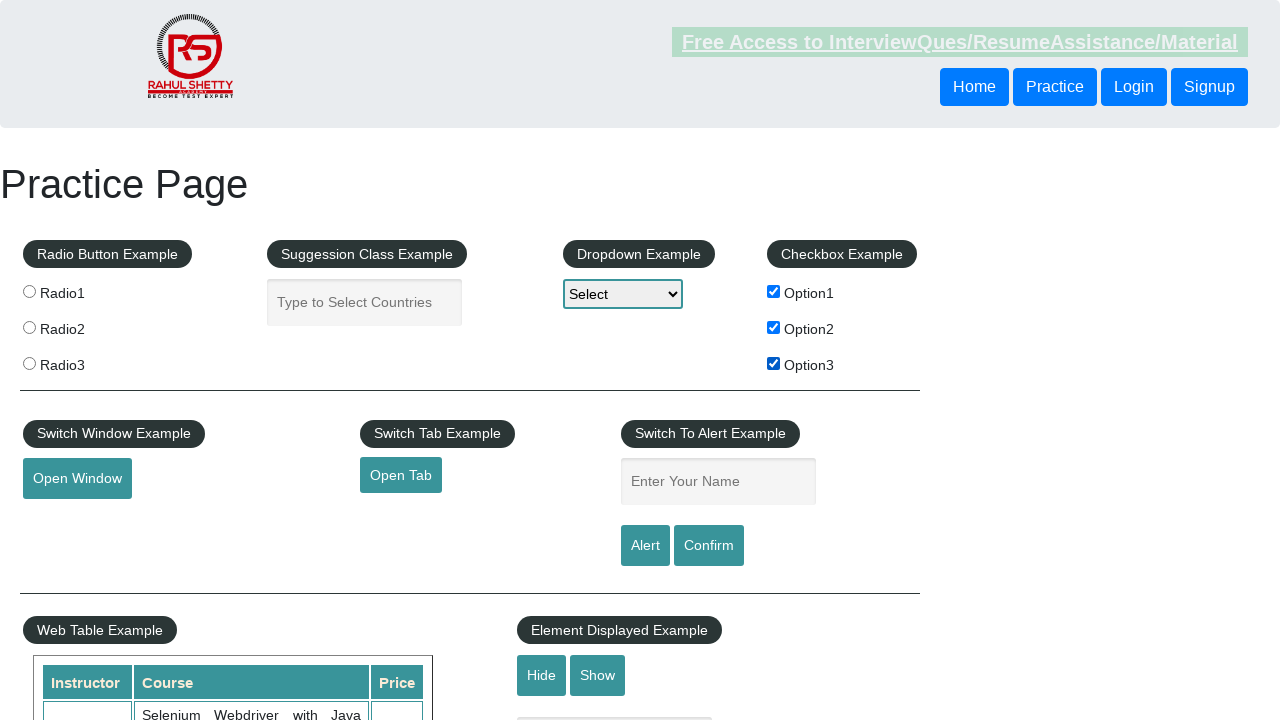

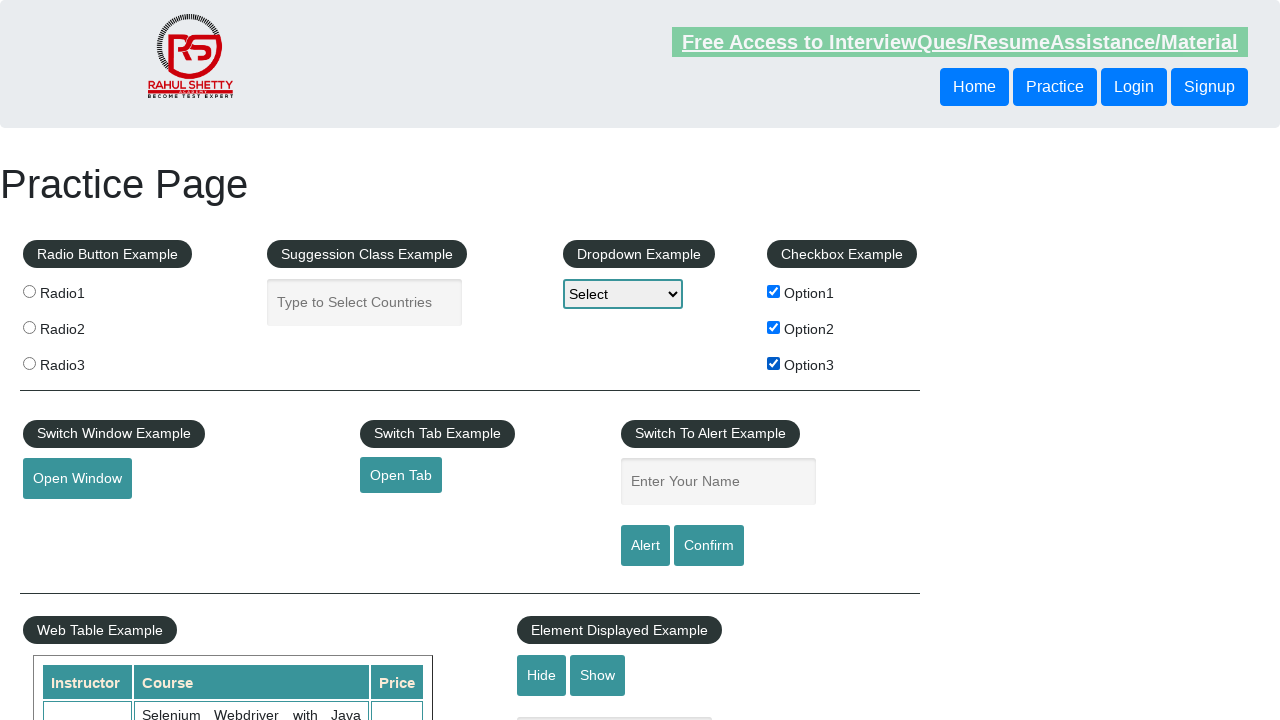